Tests a simple form by filling in first name, last name, city, and country fields, then clicking the submit button.

Starting URL: http://suninjuly.github.io/simple_form_find_task.html

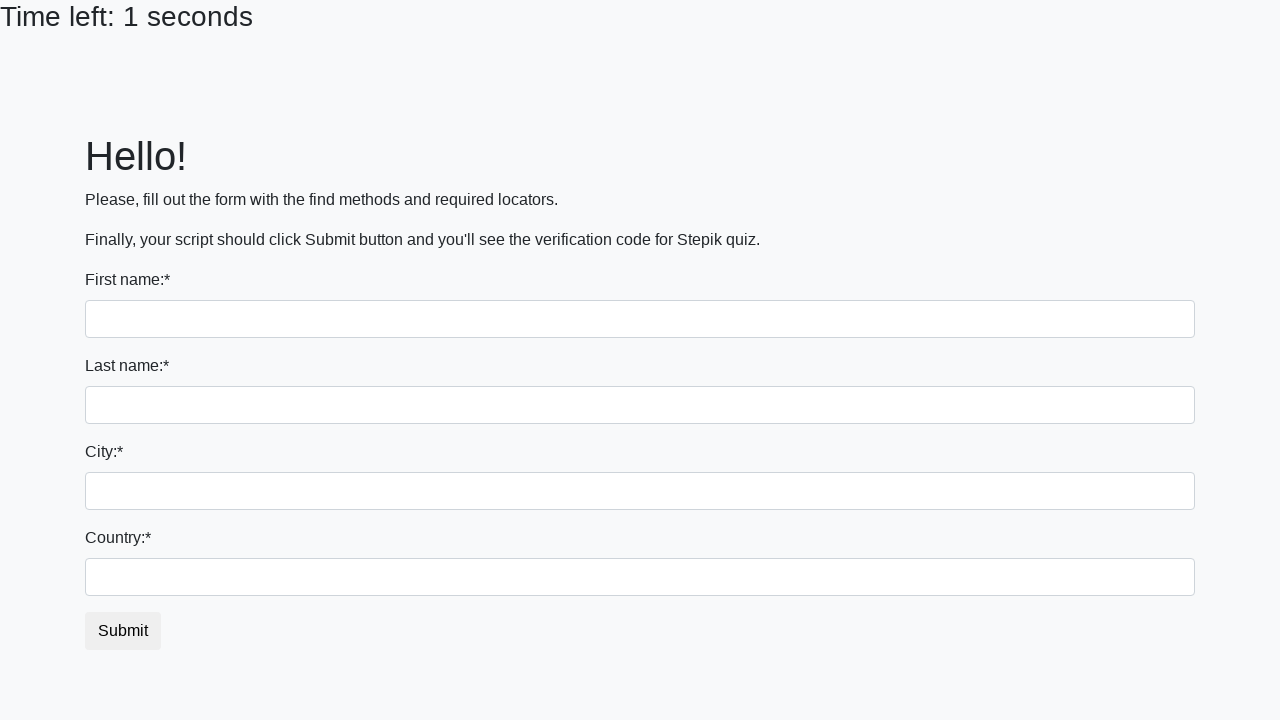

Filled first name field with 'Ivan' on input
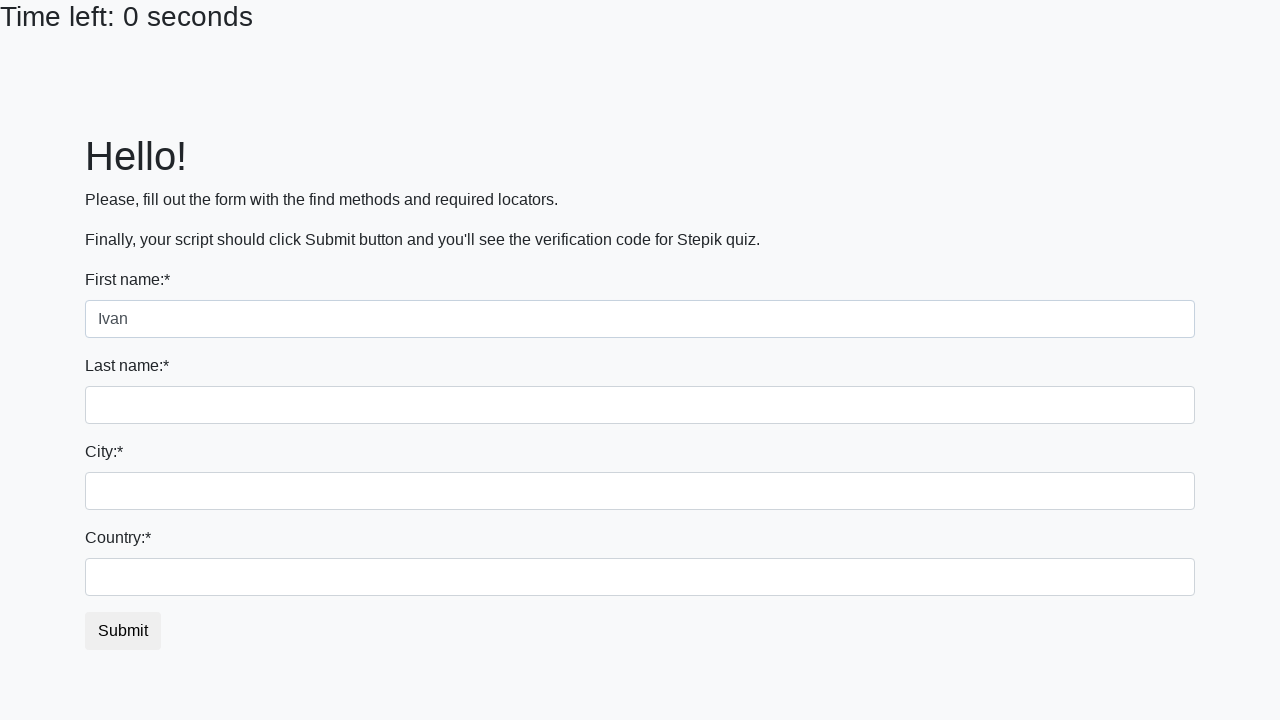

Filled last name field with 'Petrov' on input[name='last_name']
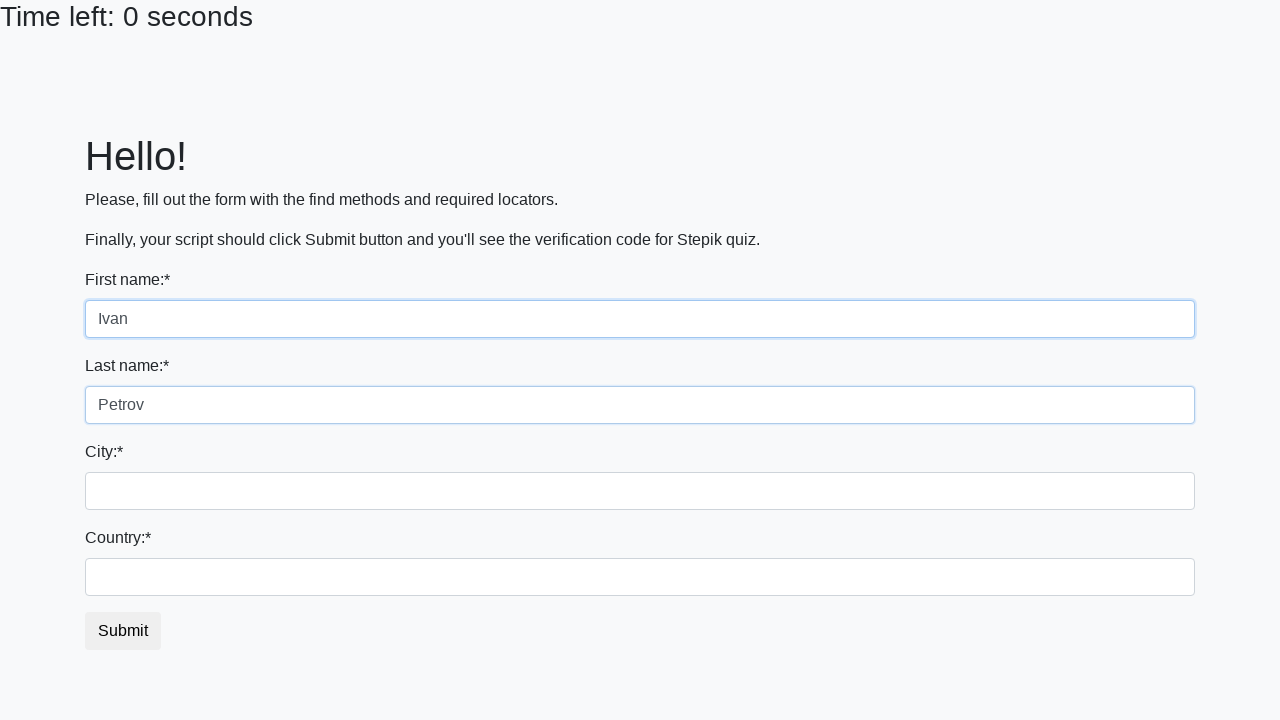

Filled city field with 'Smolensk' on .city
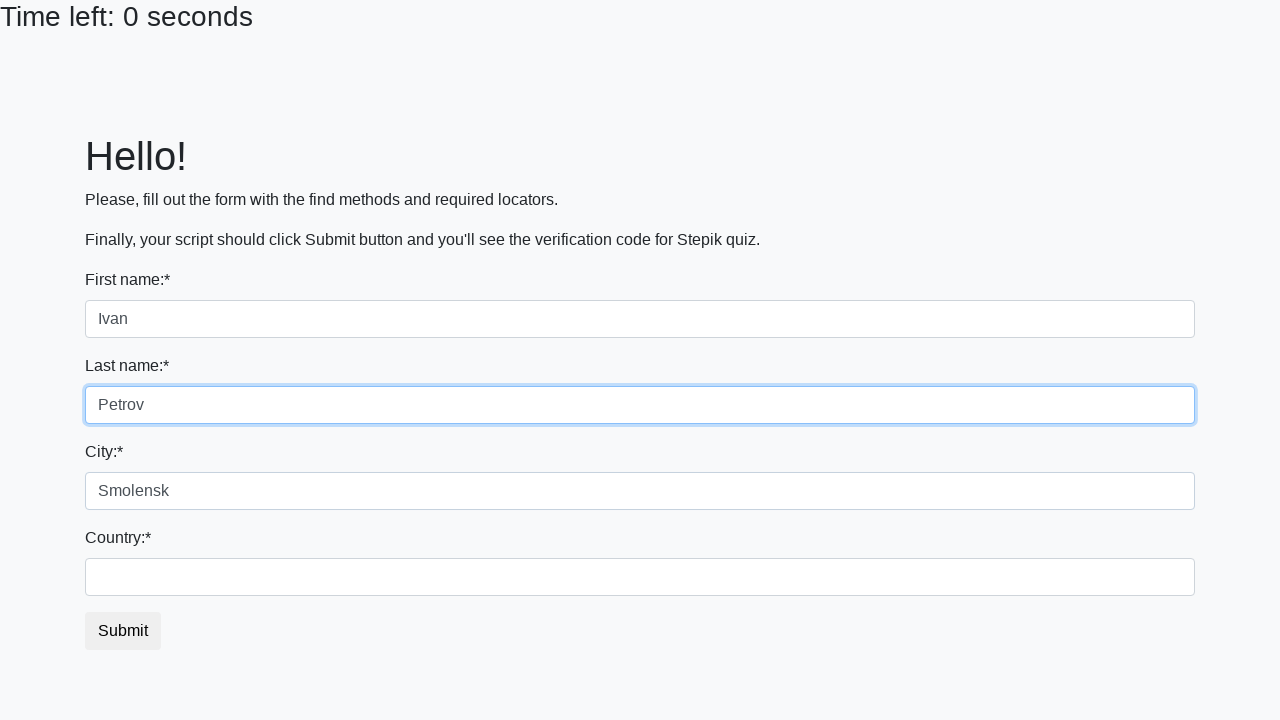

Filled country field with 'Russia' on #country
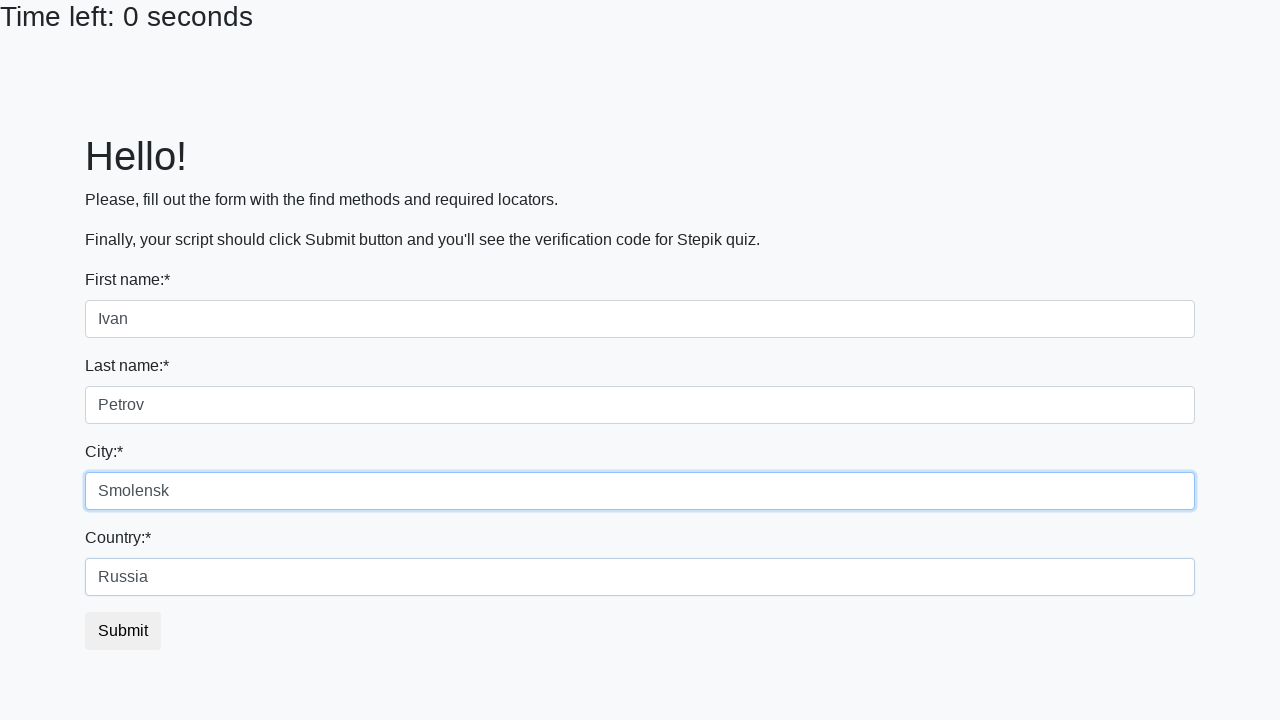

Clicked submit button to submit the form at (123, 631) on button.btn
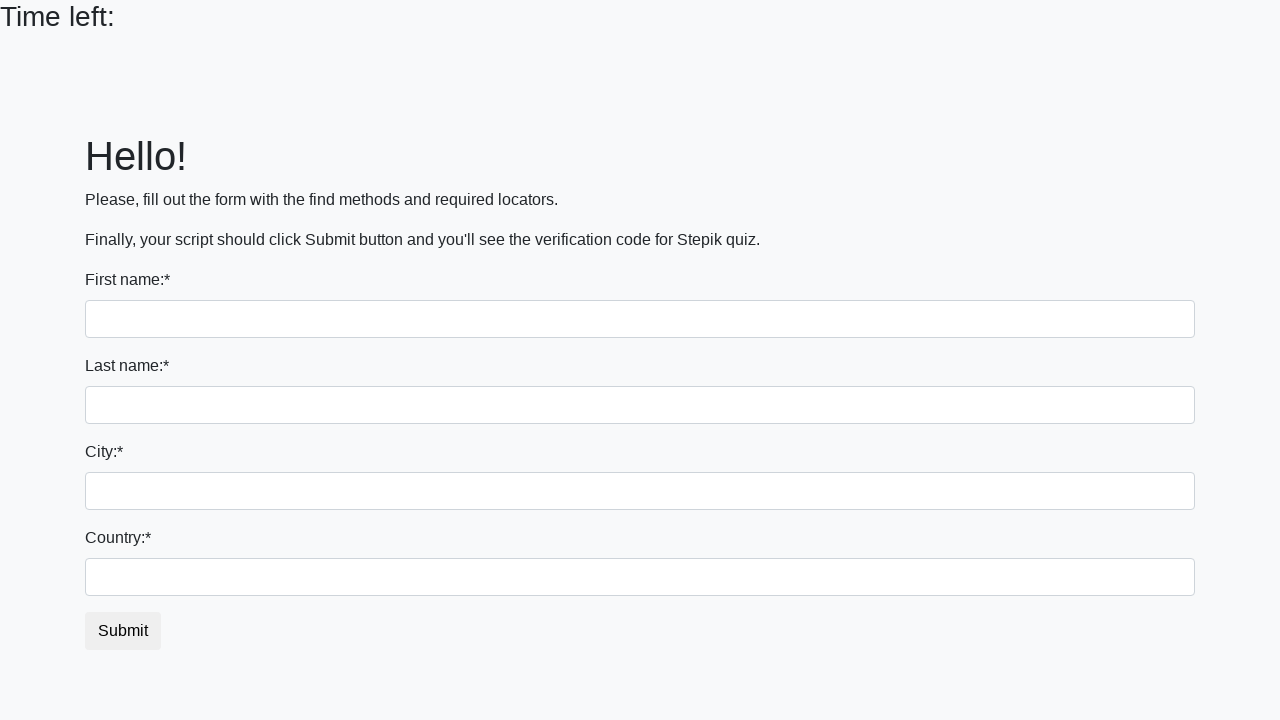

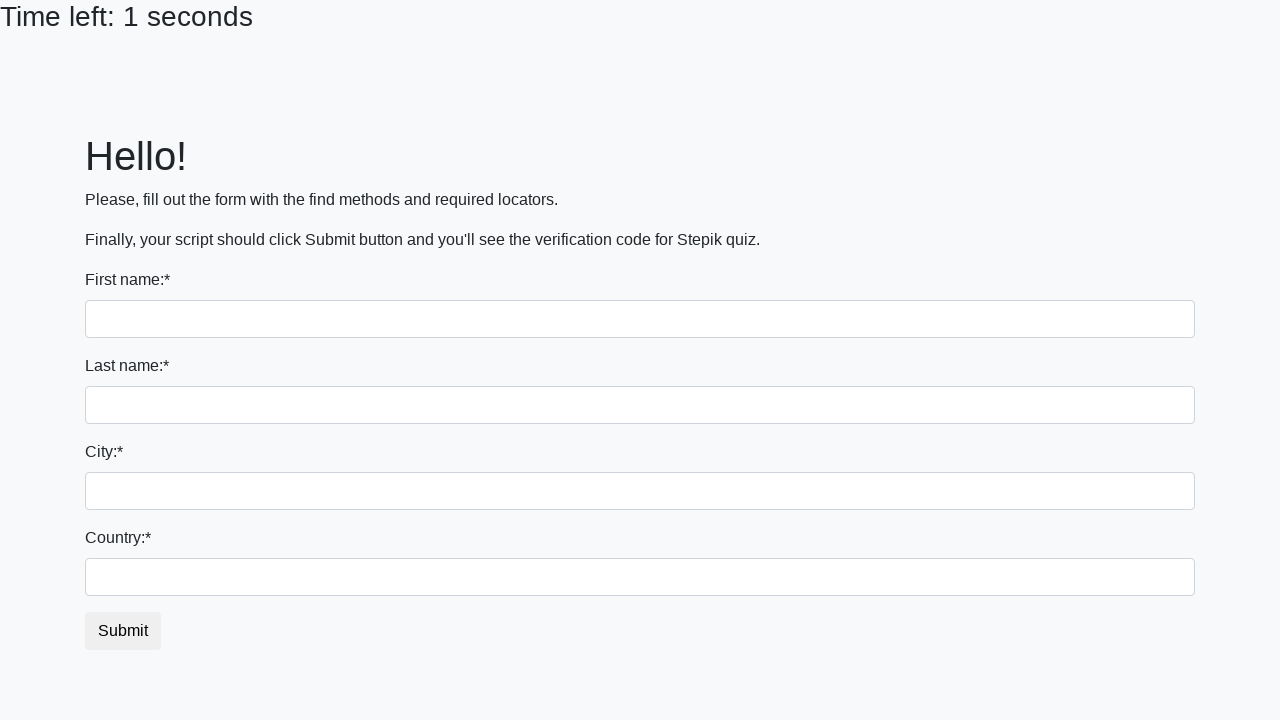